Tests a basic calculator web application by selecting a build version, entering two numbers, selecting an arithmetic operation, and clicking calculate to get the result.

Starting URL: https://testsheepnz.github.io/BasicCalculator.html

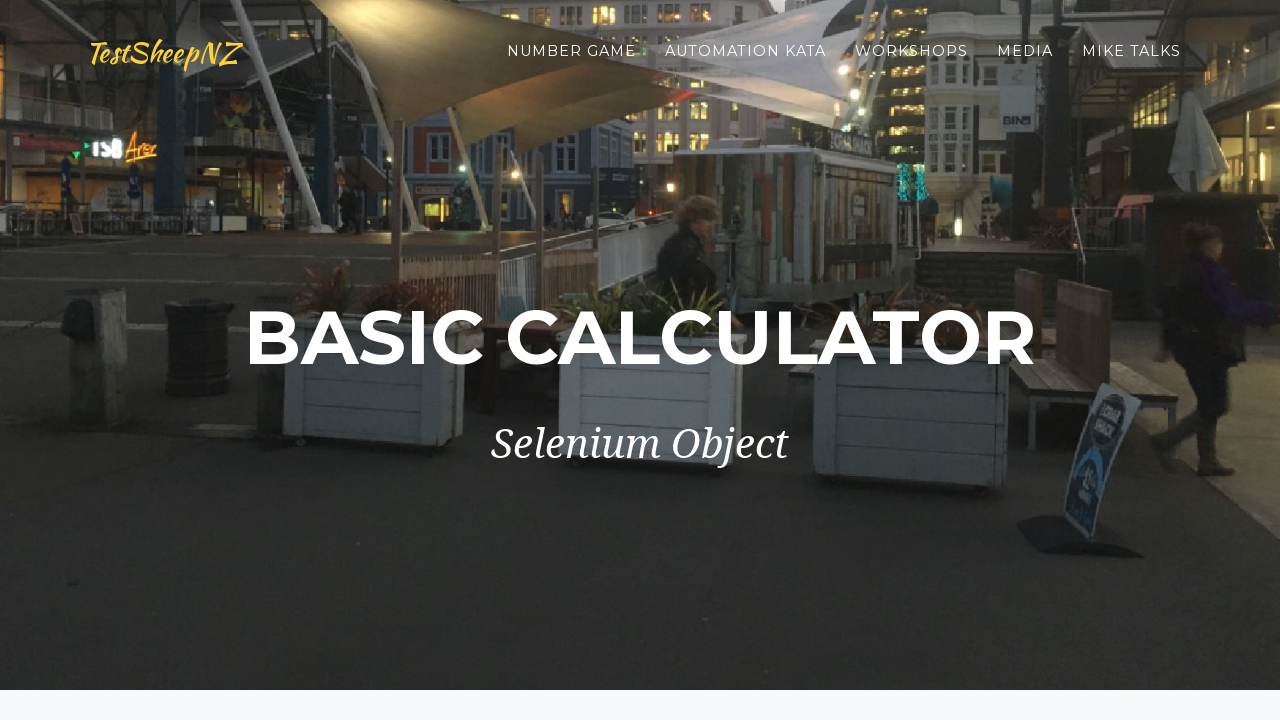

Selected build version 1 from dropdown on #selectBuild
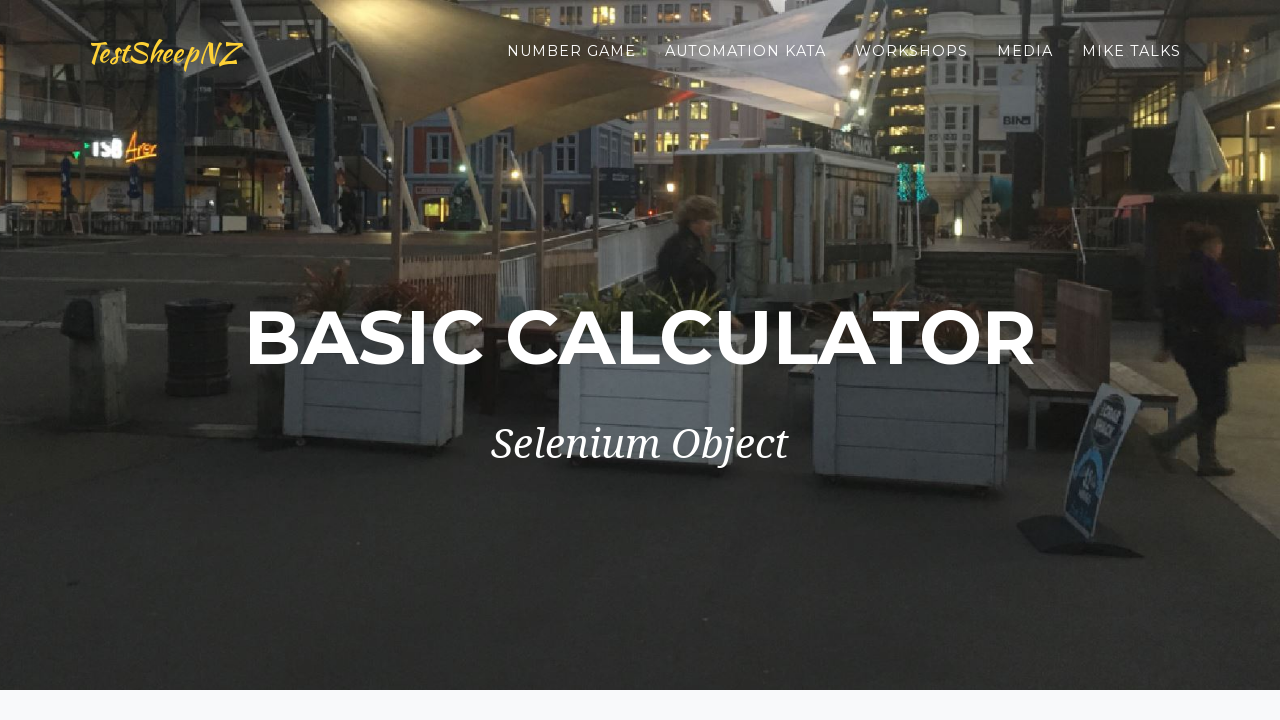

Entered first number: 25 on #number1Field
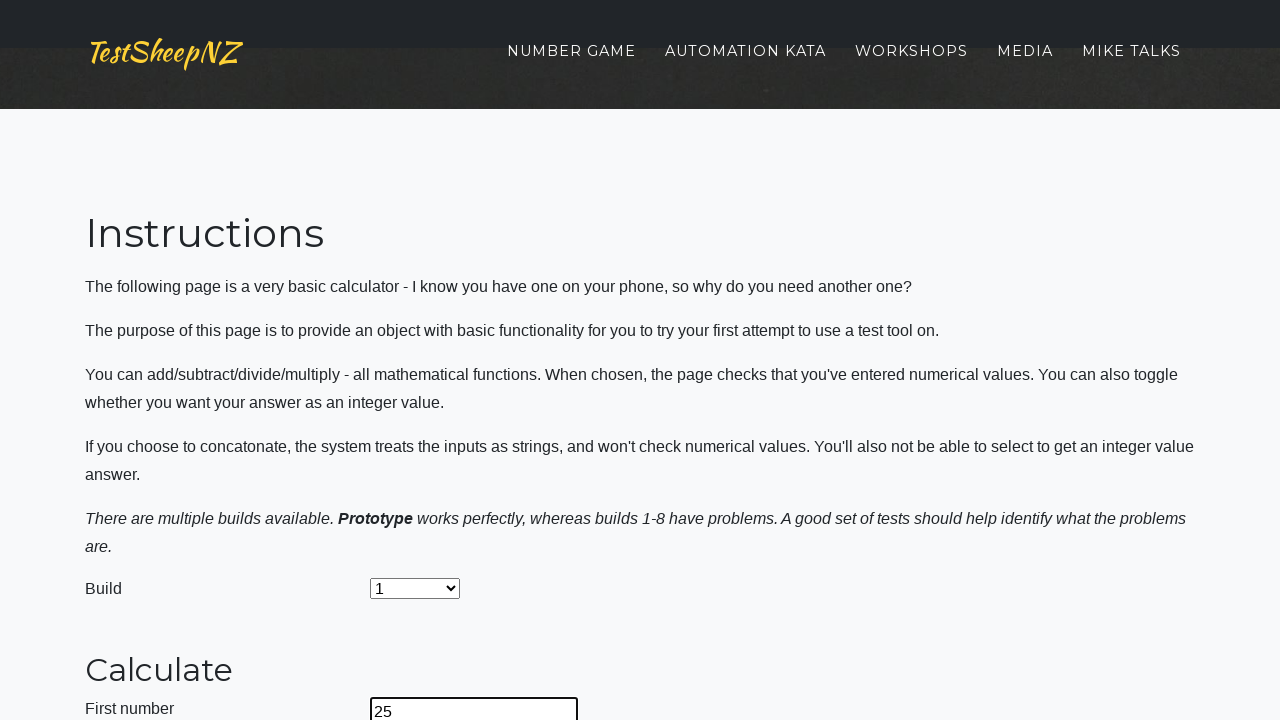

Entered second number: 5 on #number2Field
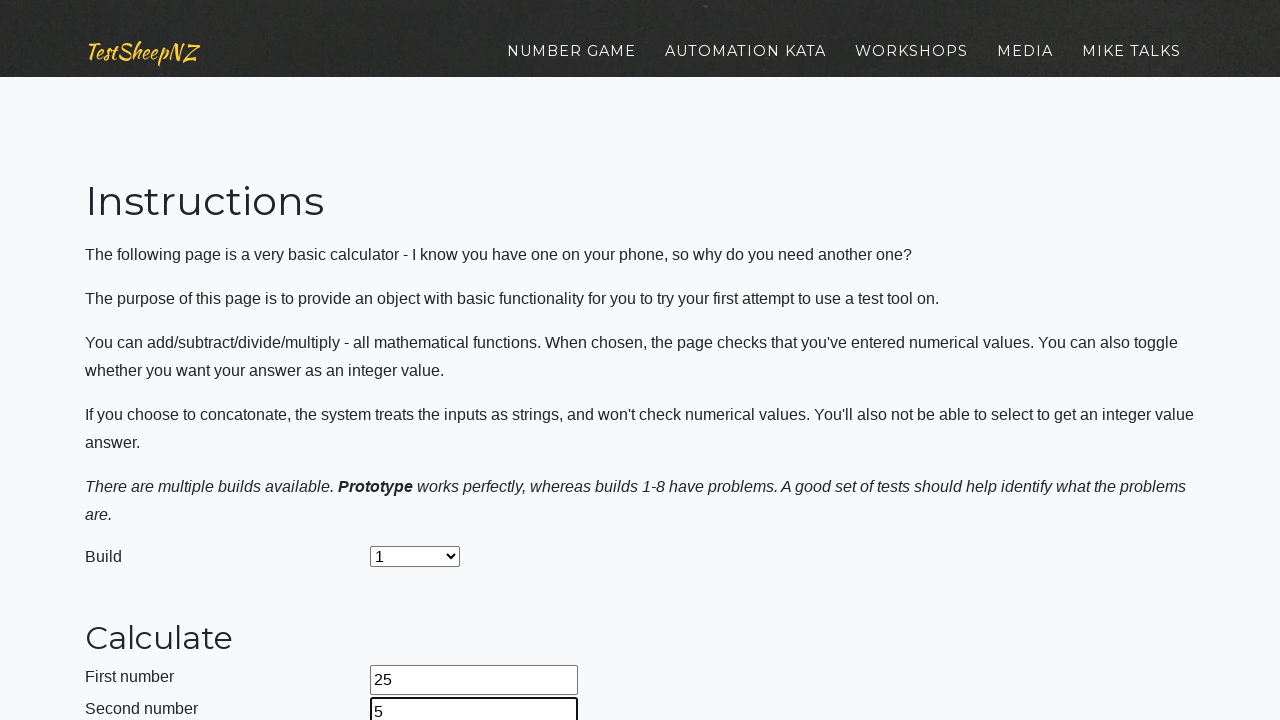

Selected Multiply operation from dropdown on #selectOperationDropdown
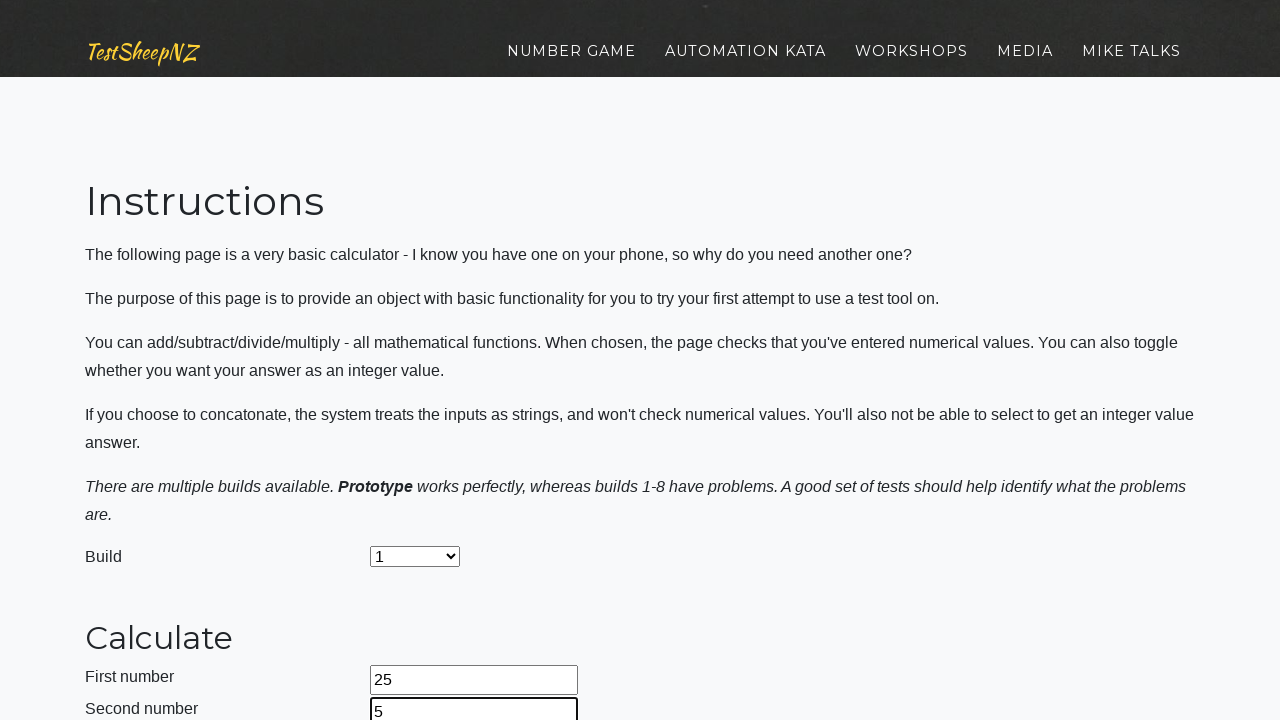

Clicked calculate button at (422, 361) on #calculateButton
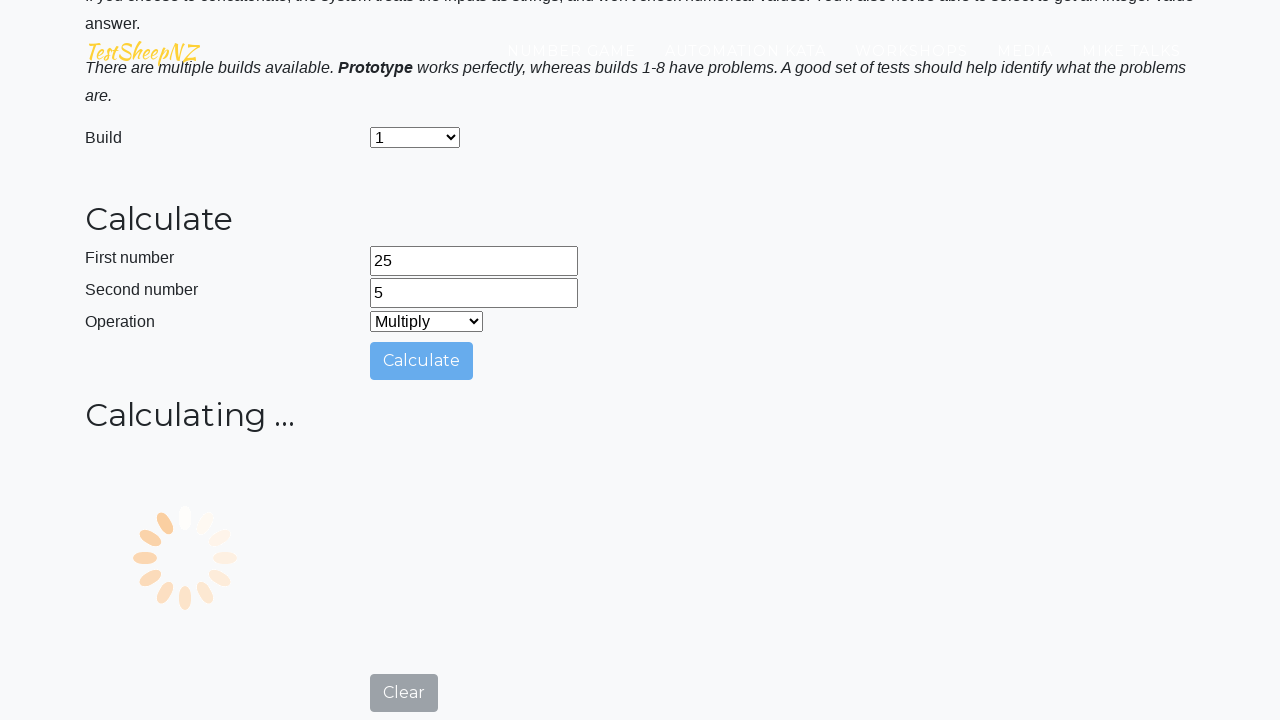

Result field appeared with calculated answer
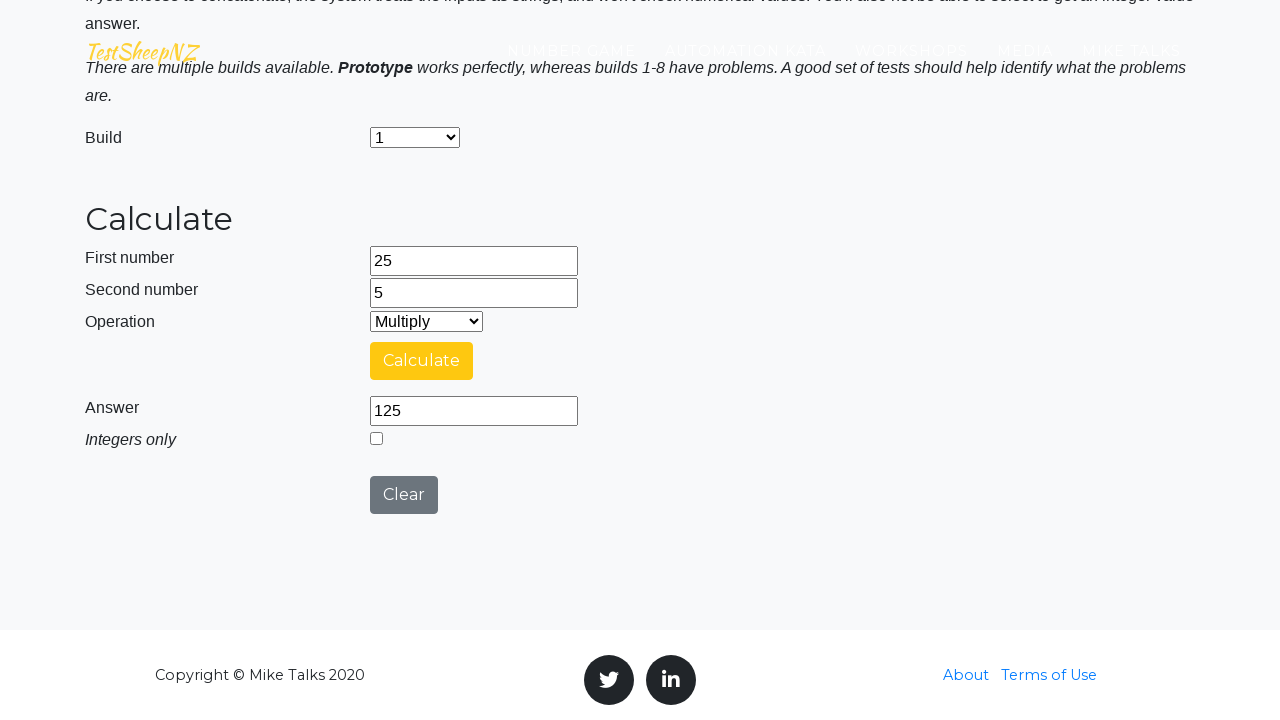

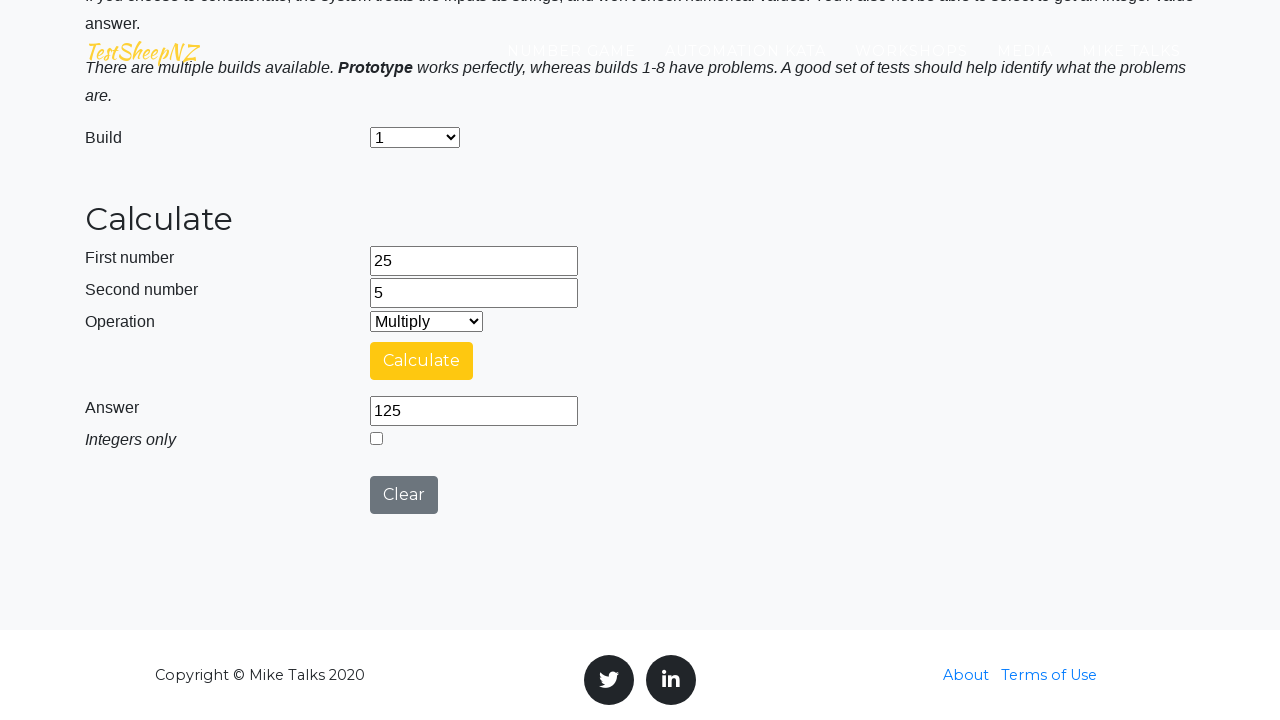